Validates that the SEER logo element is displayed on the BAPS Satsang Exams homepage

Starting URL: https://www.bapssatsangexams.org/

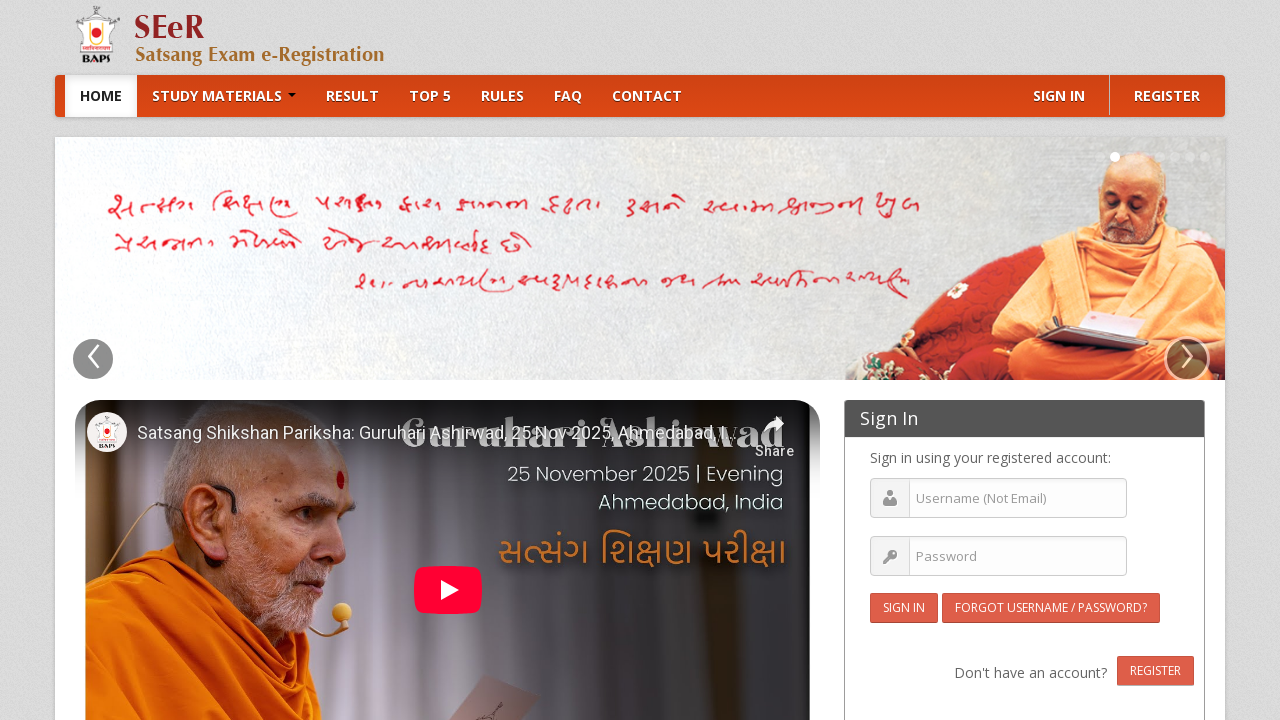

Waited for SEER logo element to become visible
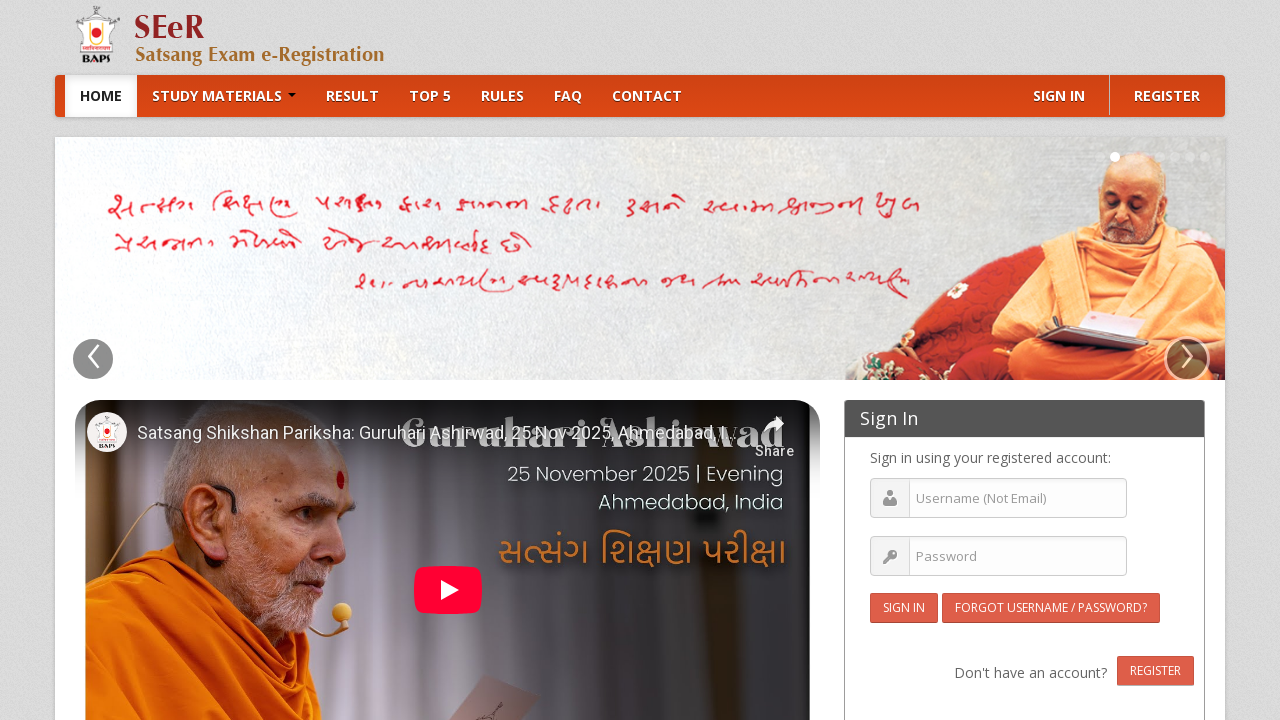

Located SEER logo element
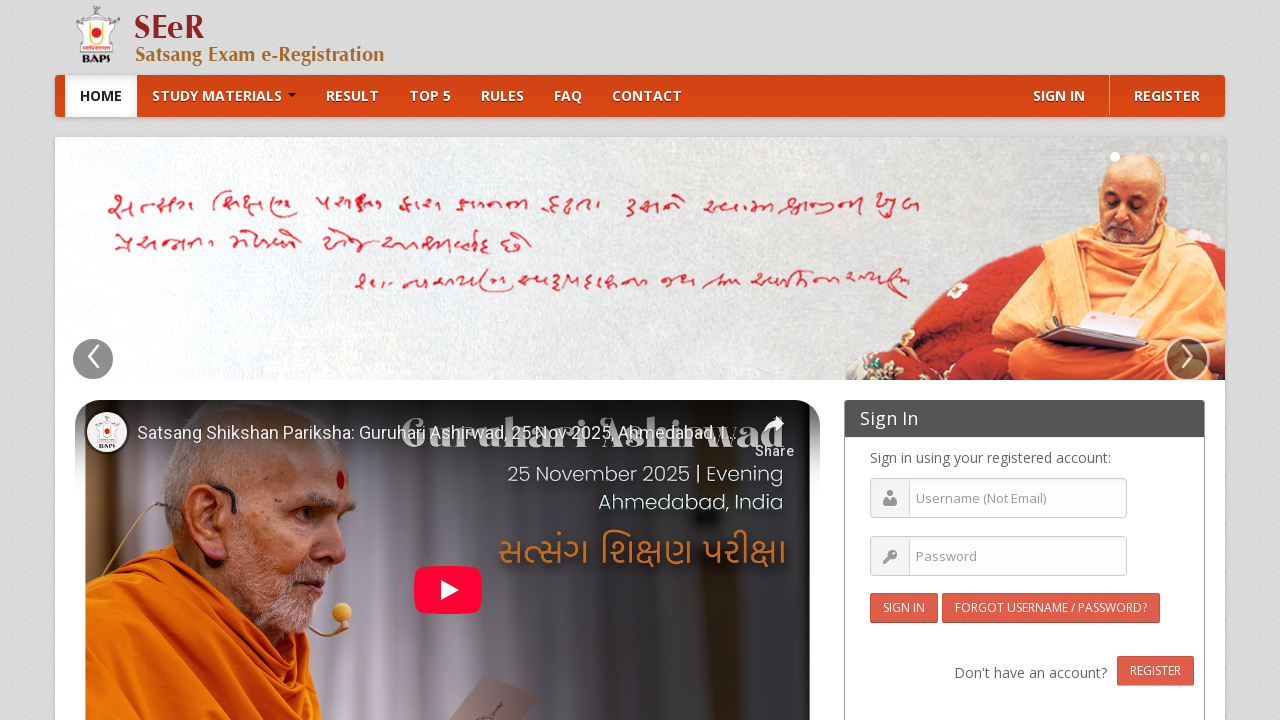

Asserted that SEER logo is displayed on BAPS Satsang Exams homepage
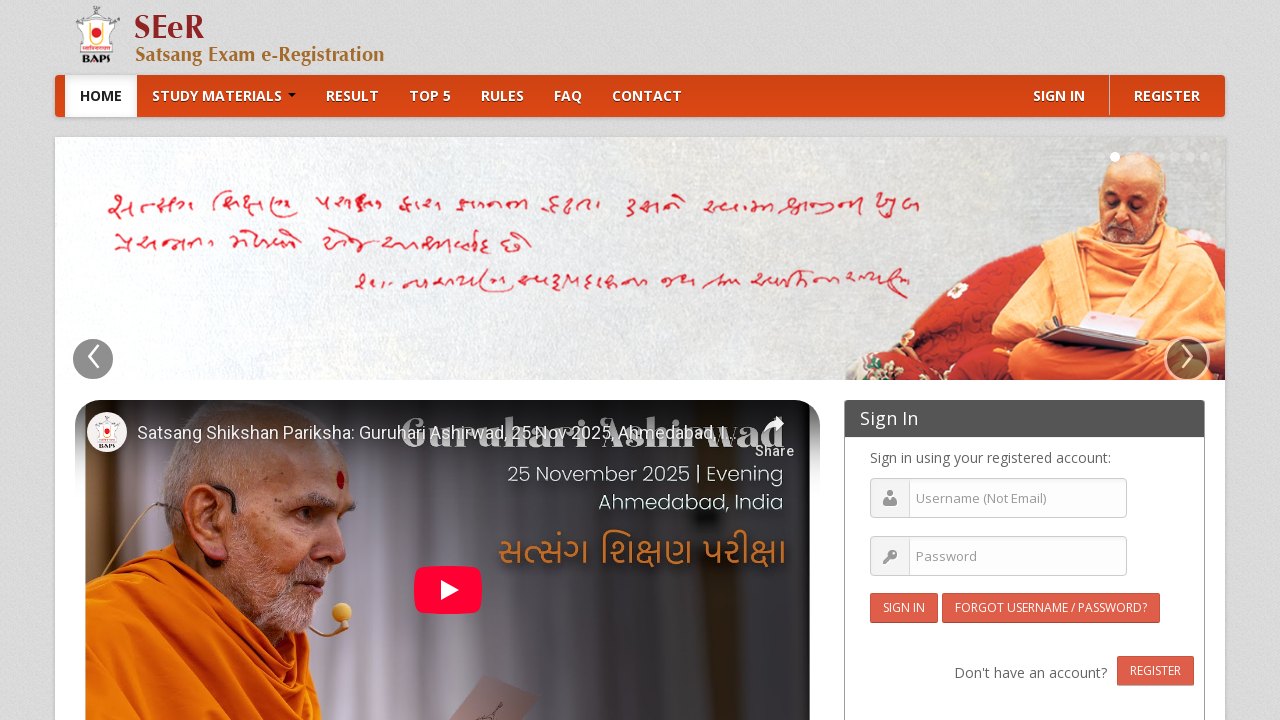

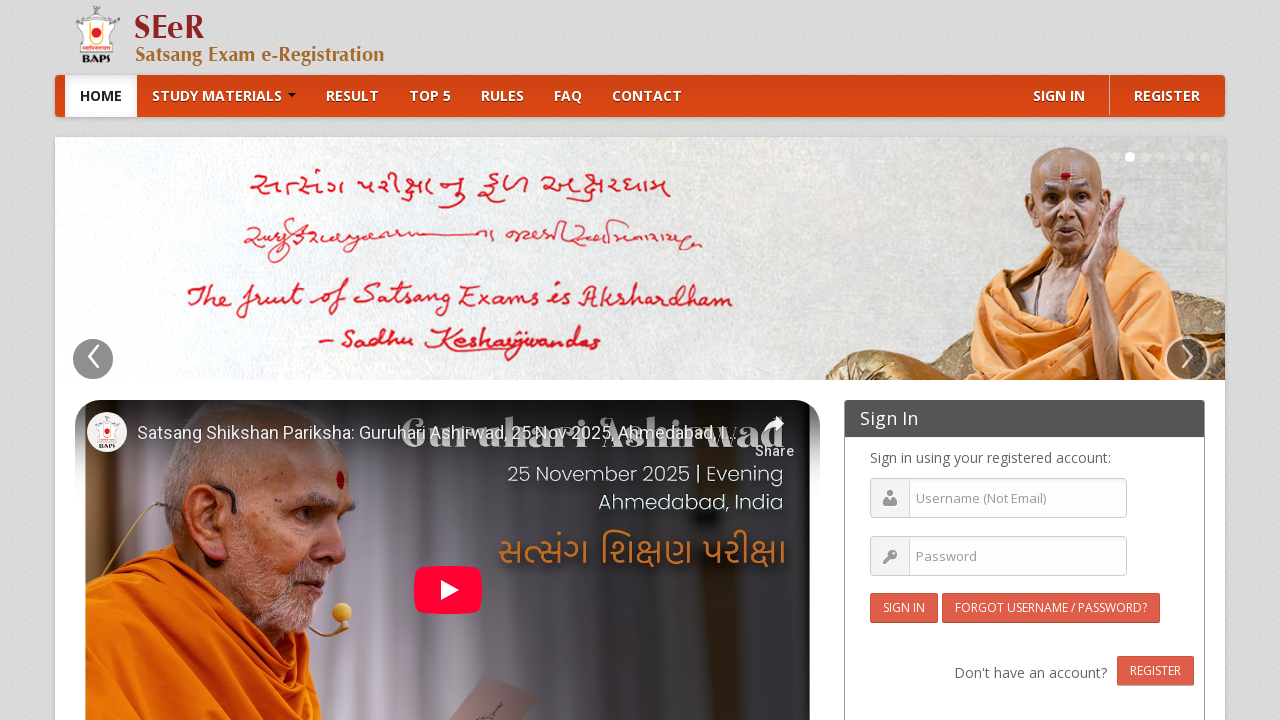